Tests flight search by selecting departure city and destination city from dropdowns, then clicking the find flights button

Starting URL: https://blazedemo.com/

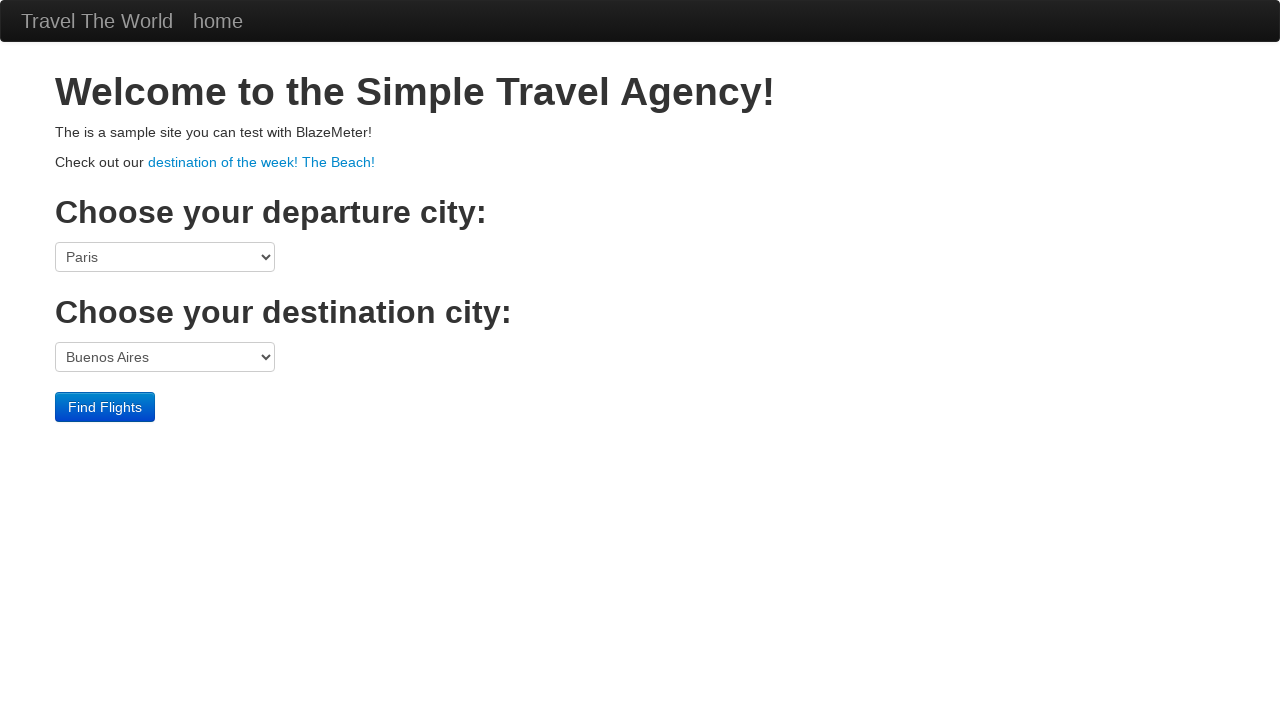

Selected Philadelphia as departure city from dropdown on select[name='fromPort']
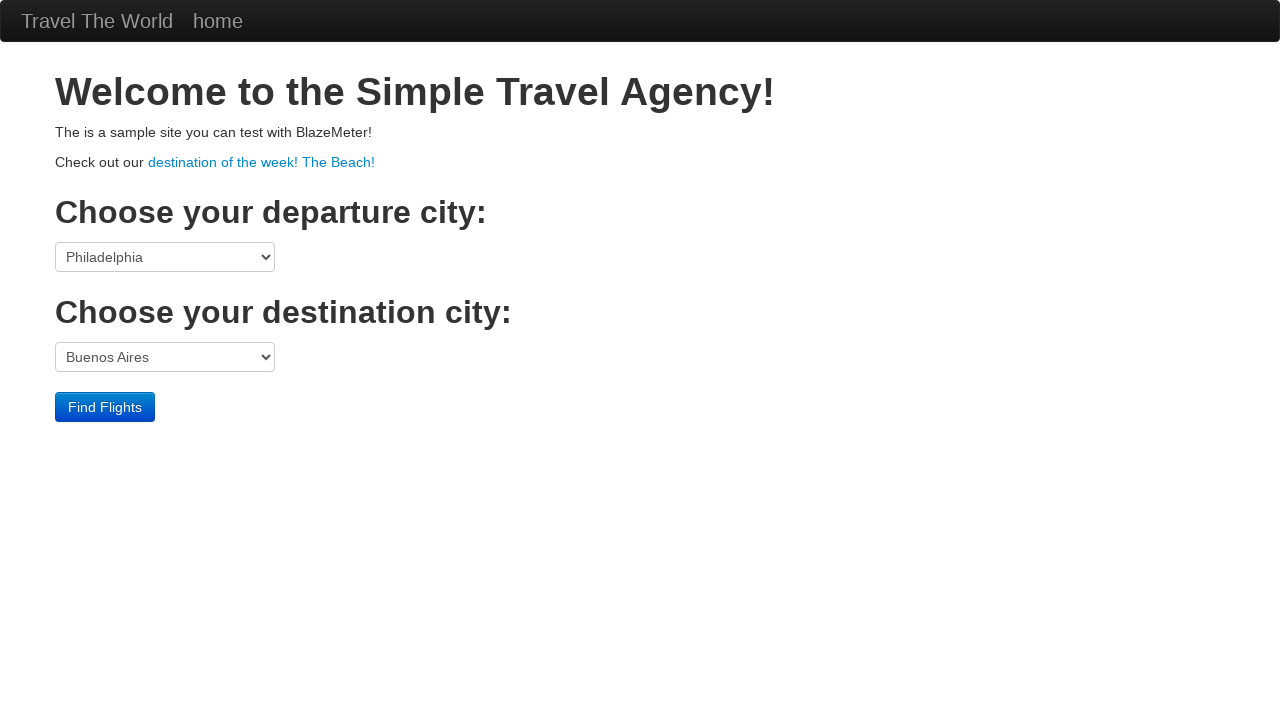

Selected London as destination city from dropdown on select[name='toPort']
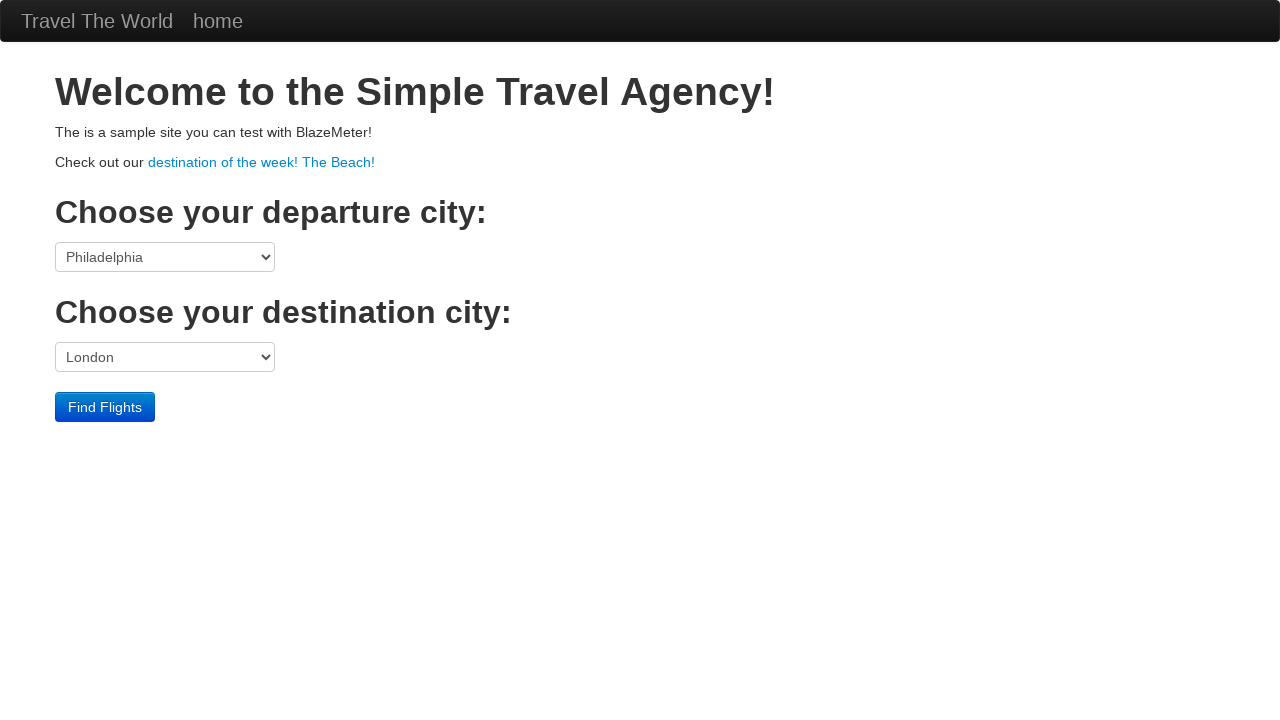

Clicked Find Flights button to search for flights at (105, 407) on input[type='submit'][value='Find Flights']
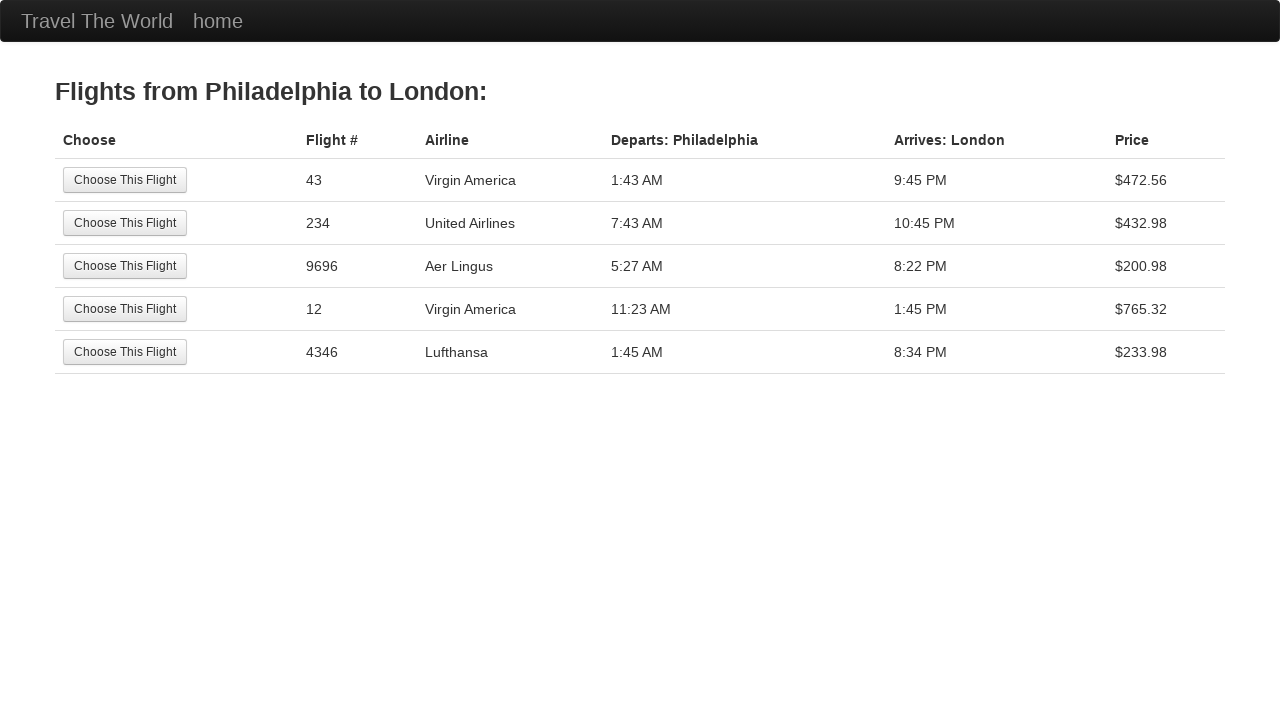

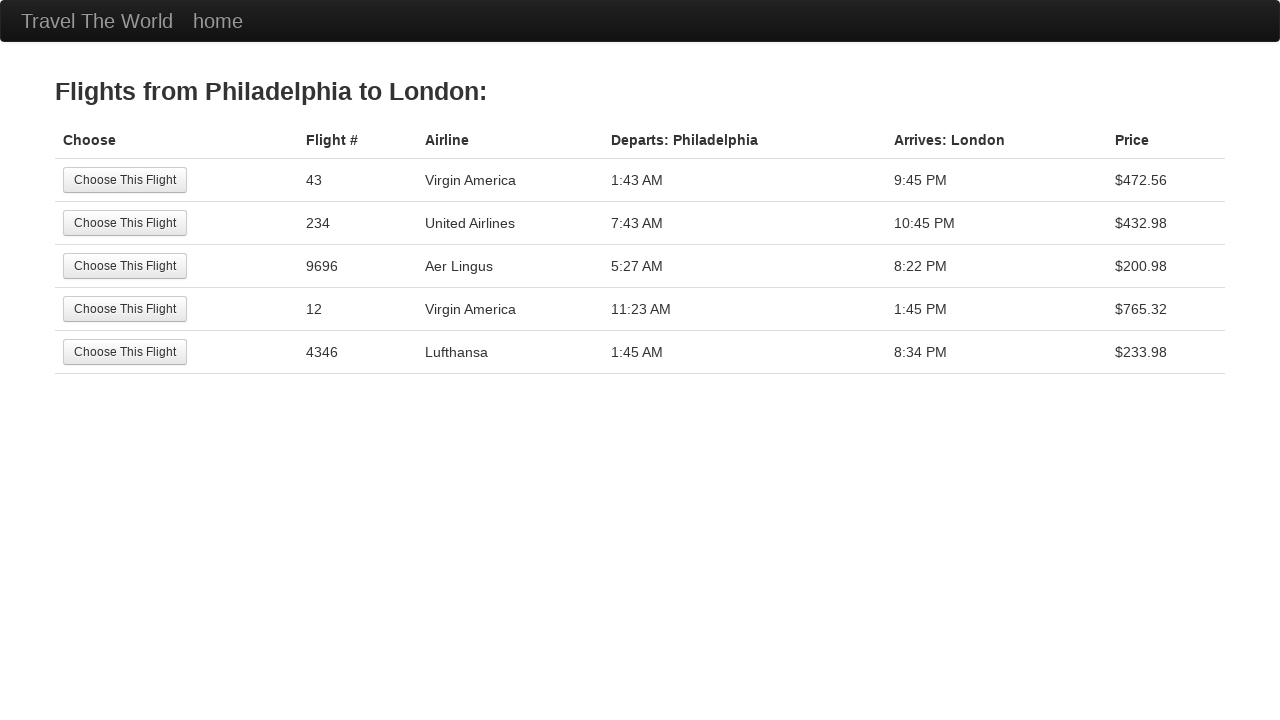